Tests drag and drop by offset action by dragging box A to the position of box B

Starting URL: https://crossbrowsertesting.github.io/drag-and-drop

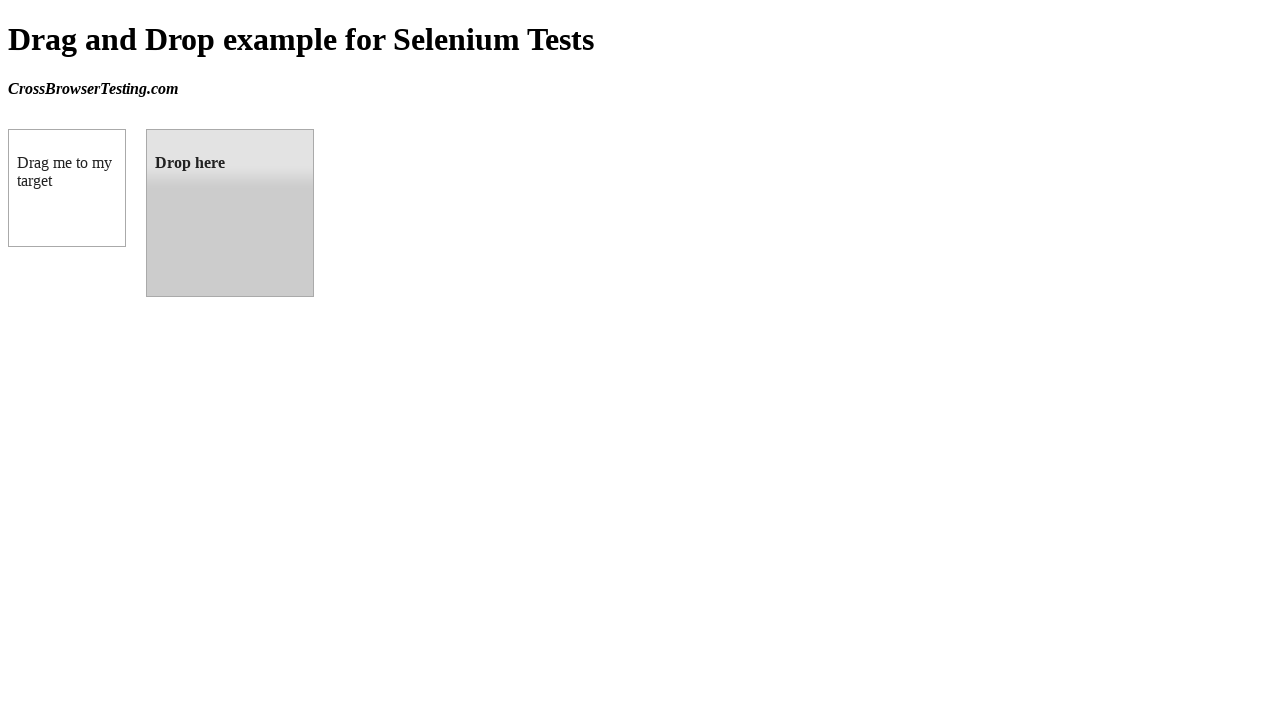

Located source element (box A) with ID 'draggable'
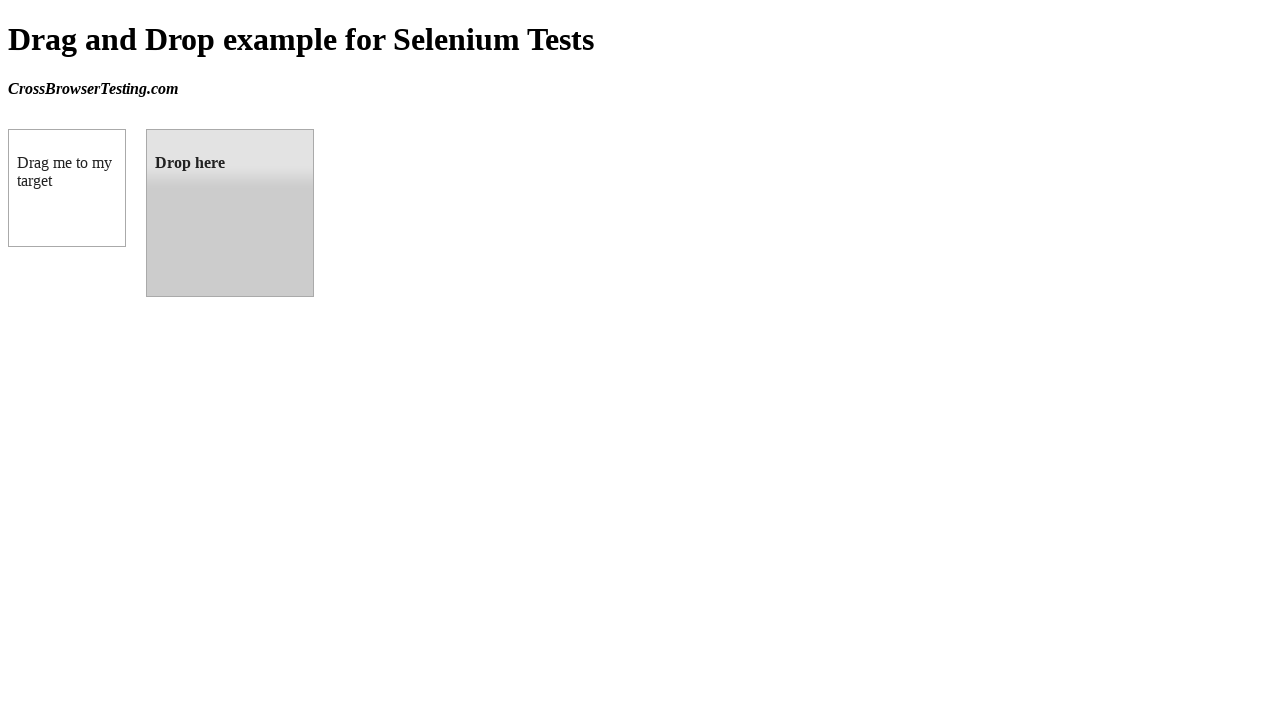

Located target element (box B) with ID 'droppable'
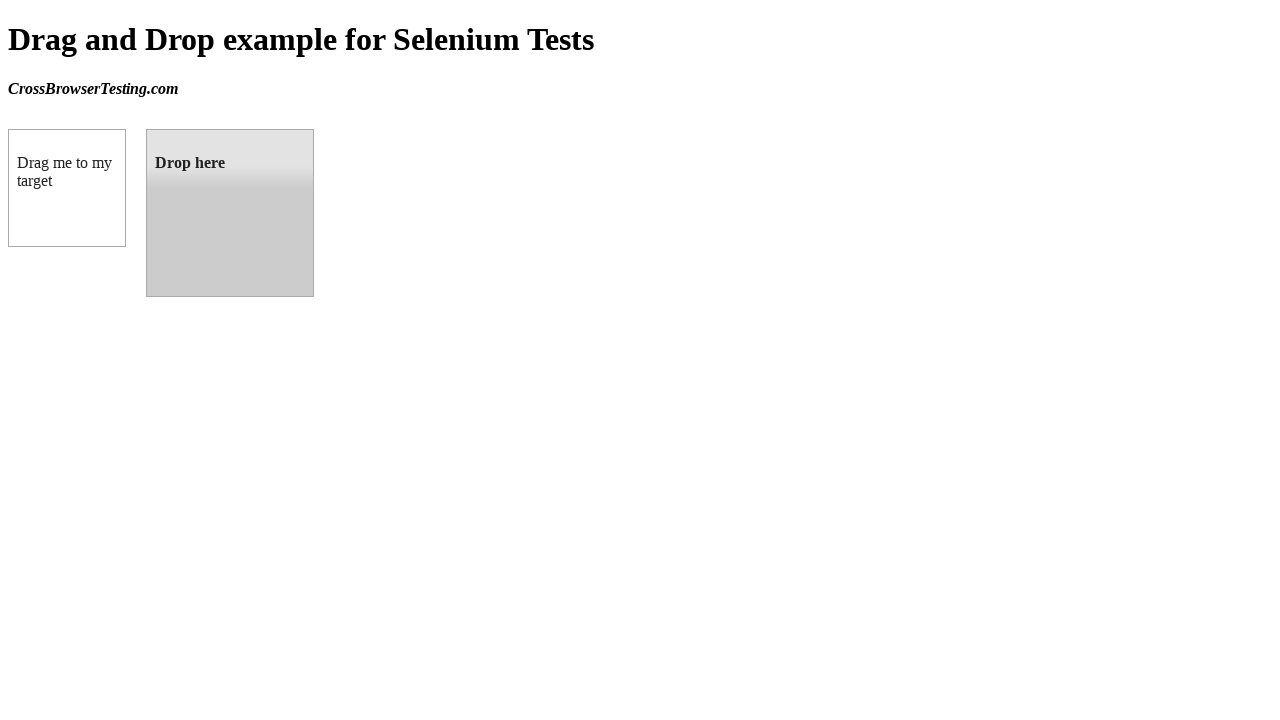

Retrieved bounding box coordinates of target element
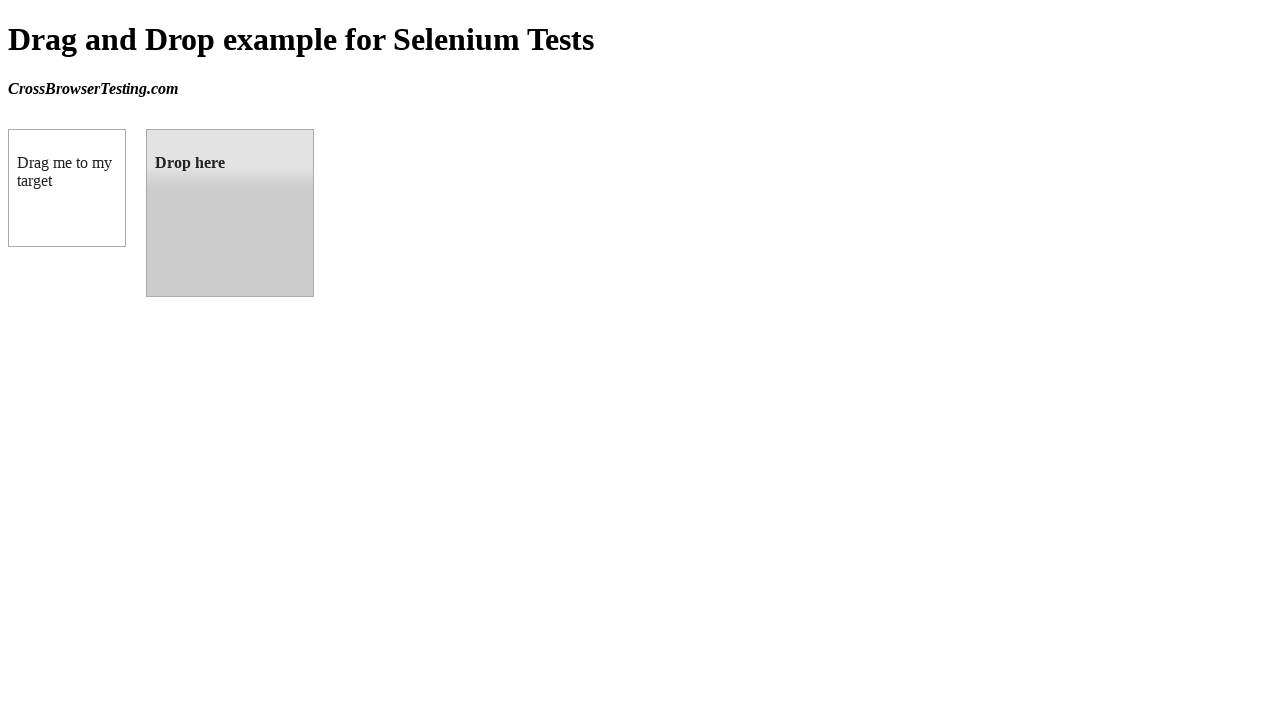

Performed drag and drop action from box A to box B position at (230, 213)
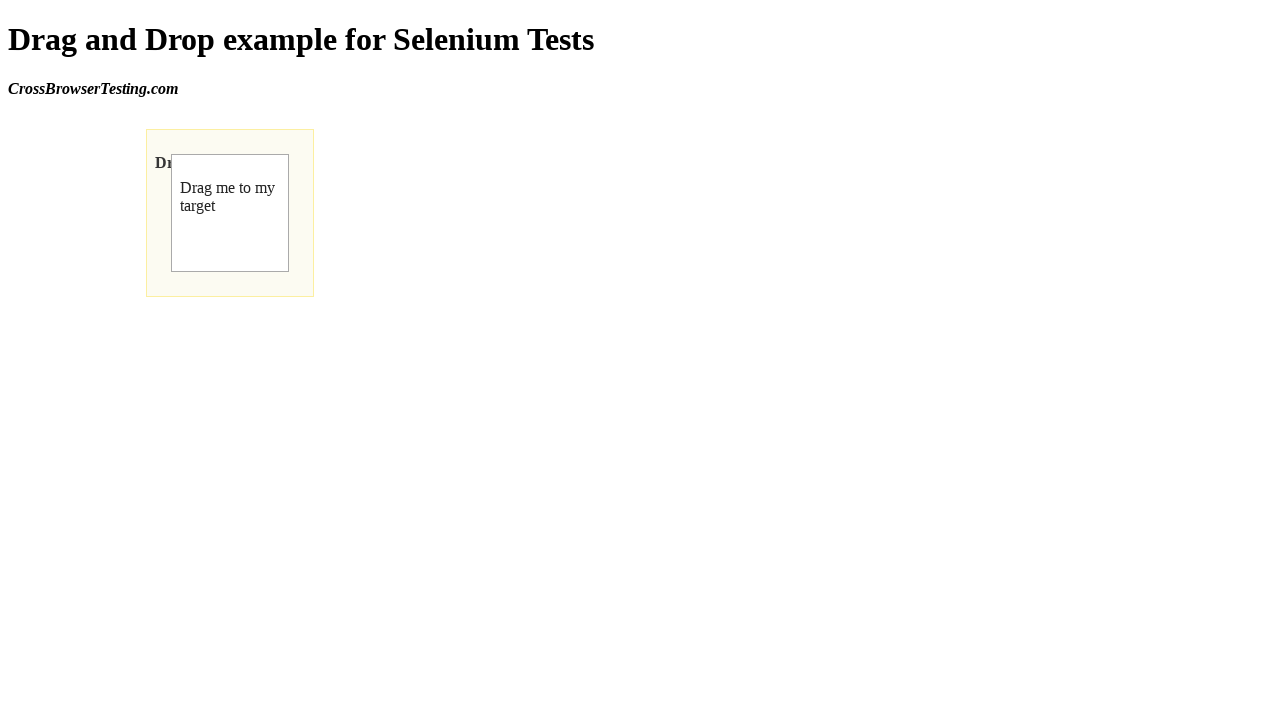

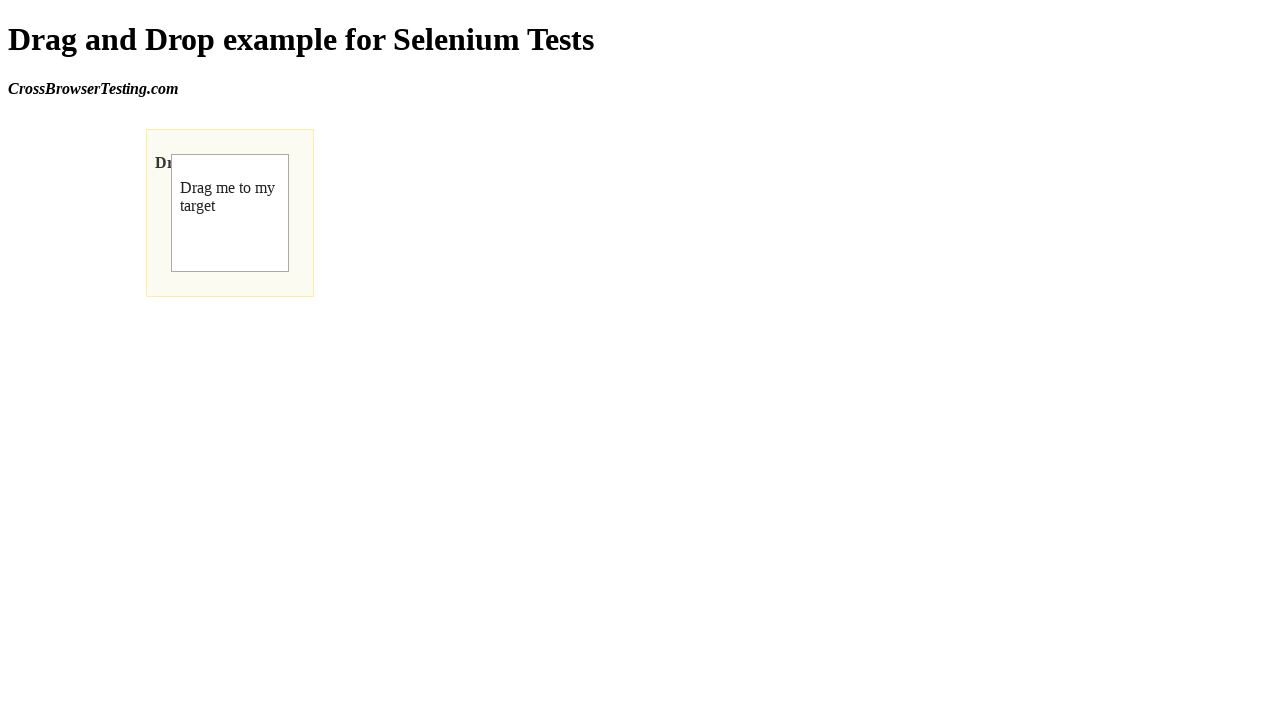